Tests navigation to discount club program page

Starting URL: https://pethouse.ua/ua/

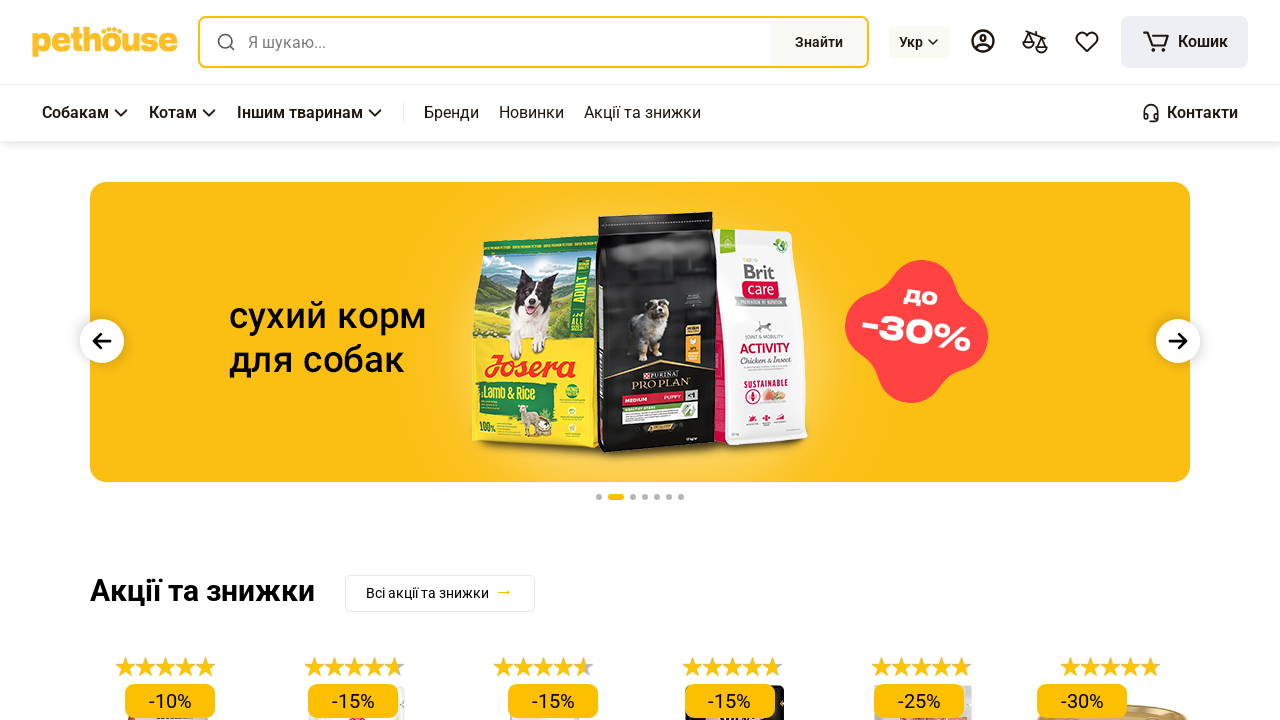

Clicked on discount club program link at (444, 361) on a[href*='club/']
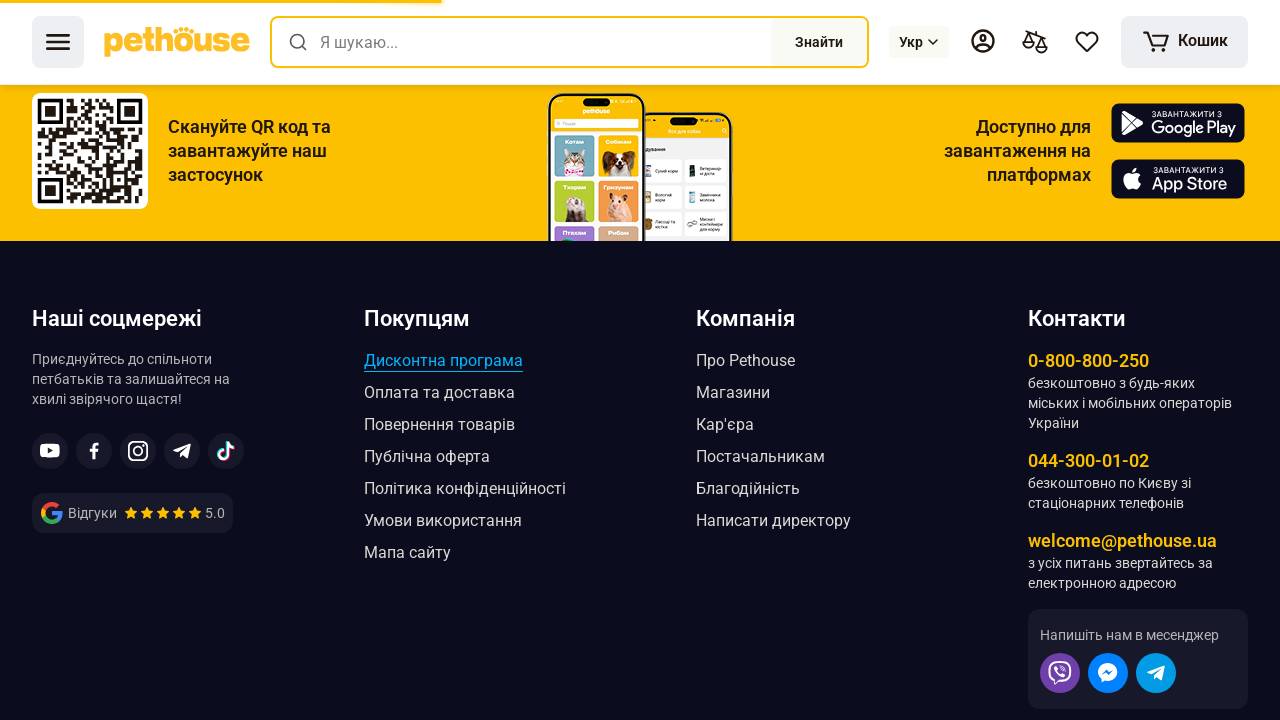

Discount club program page loaded with heading visible
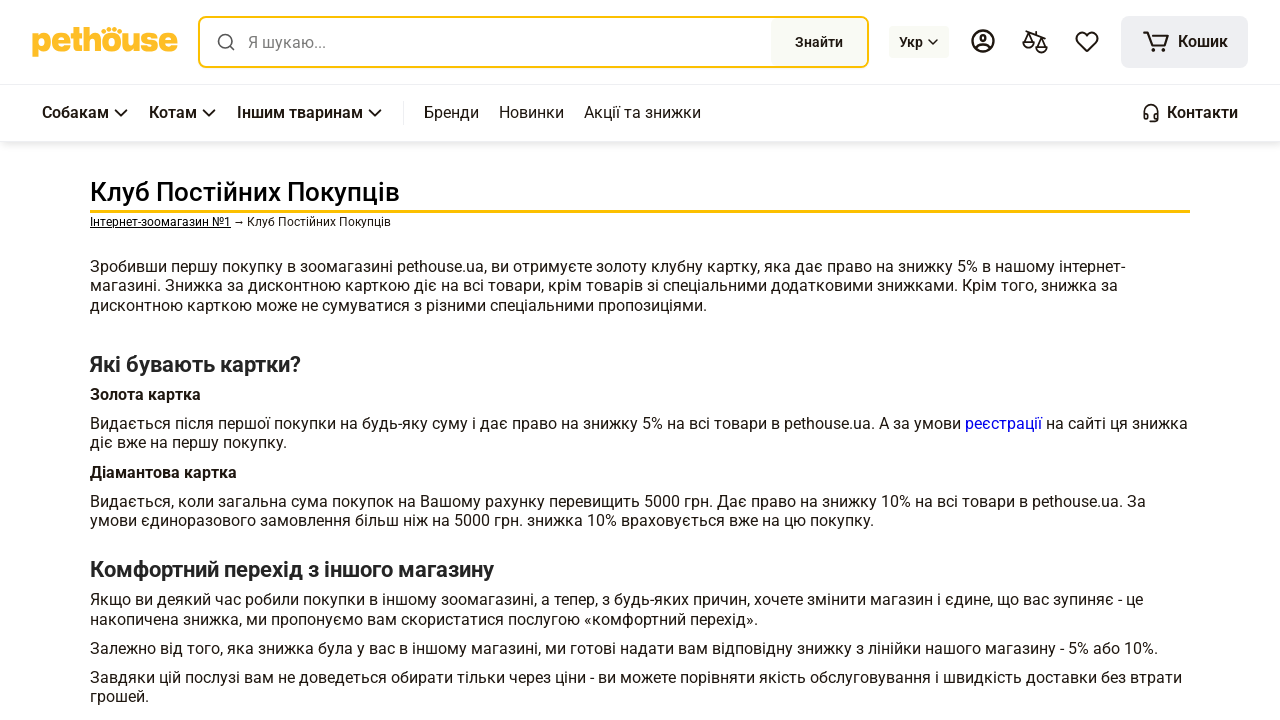

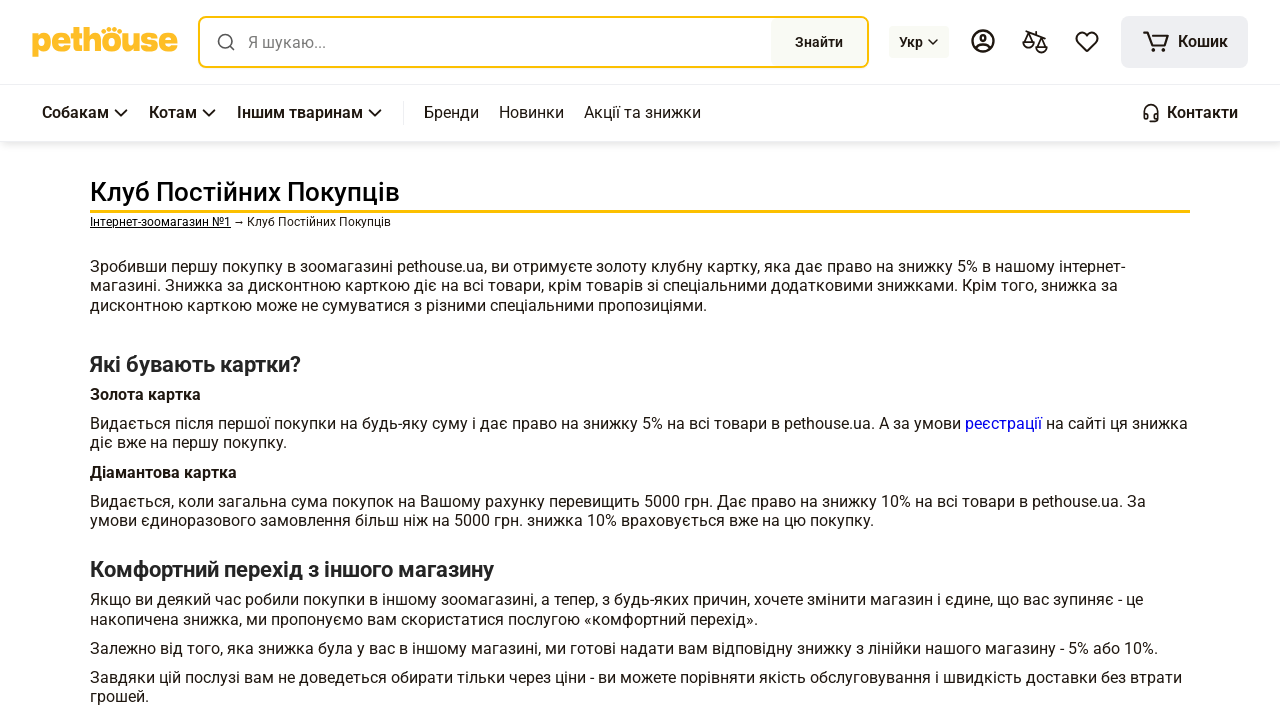